Navigates to the World Bank international tourism arrivals indicator page and clicks the CSV download link to initiate a data export.

Starting URL: https://data.worldbank.org/indicator/ST.INT.ARVL

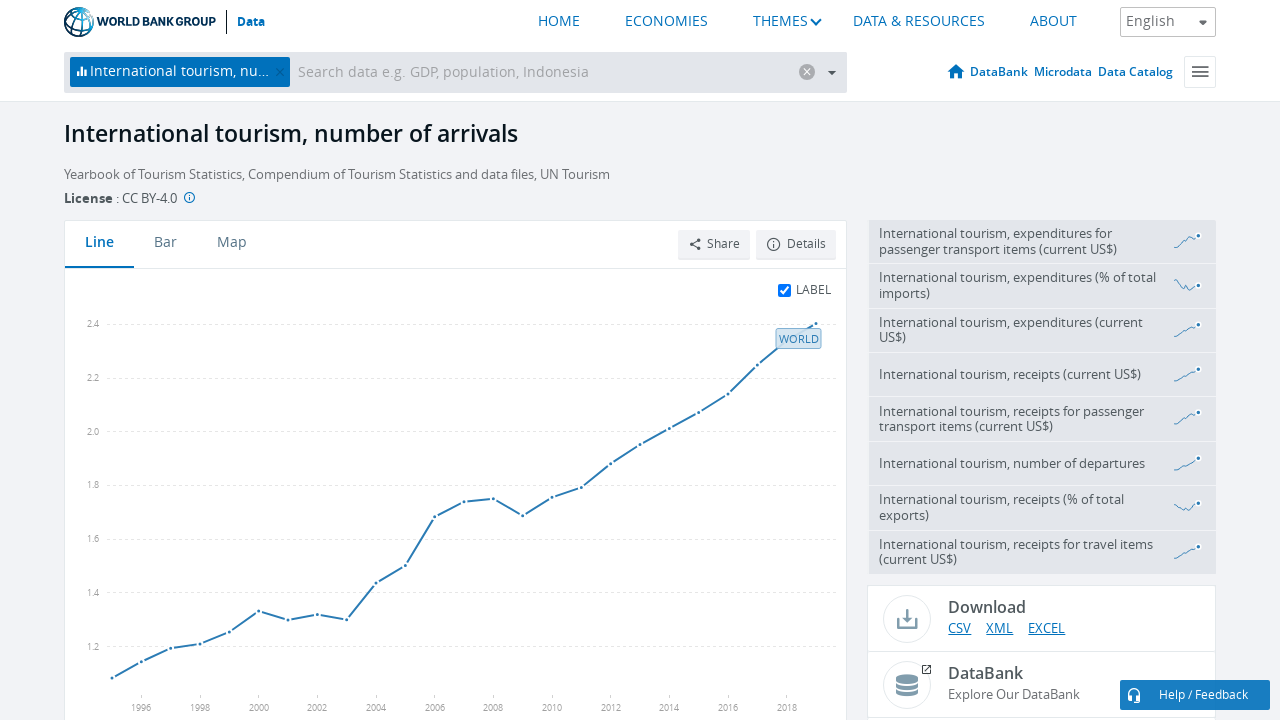

Waited for CSV download link to be available on the page
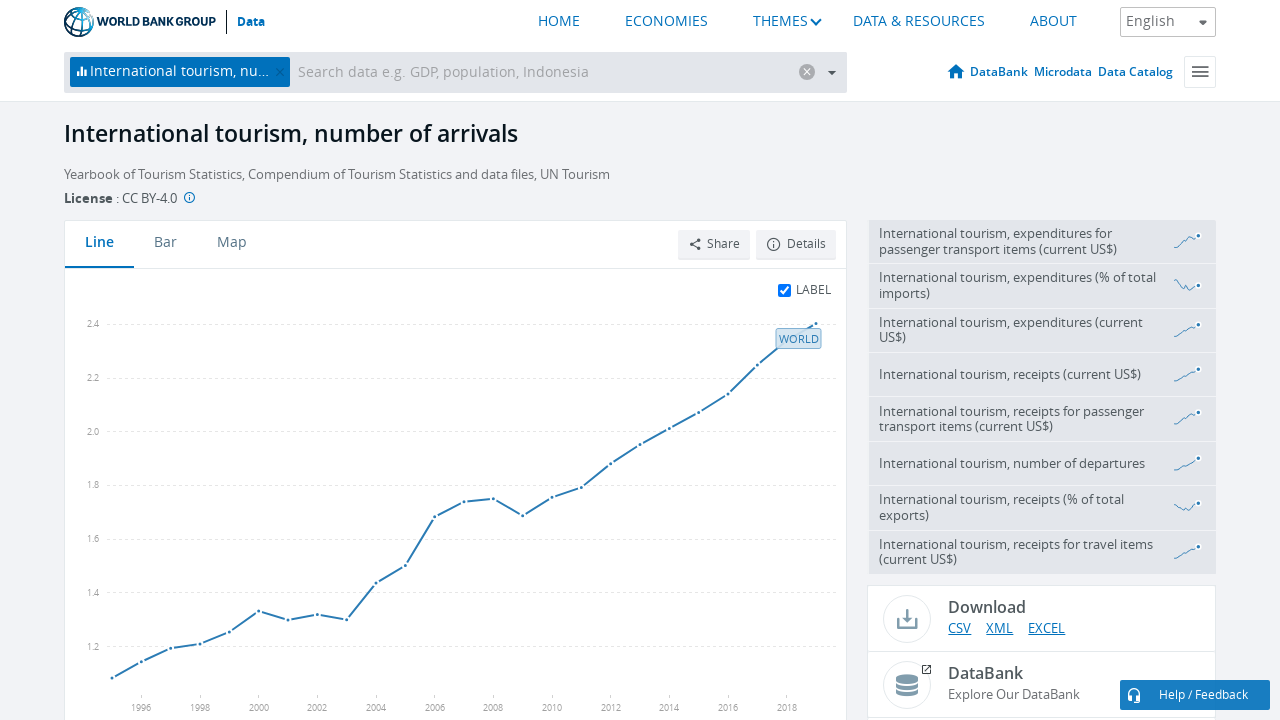

Clicked the CSV download link to initiate data export at (960, 630) on text=CSV
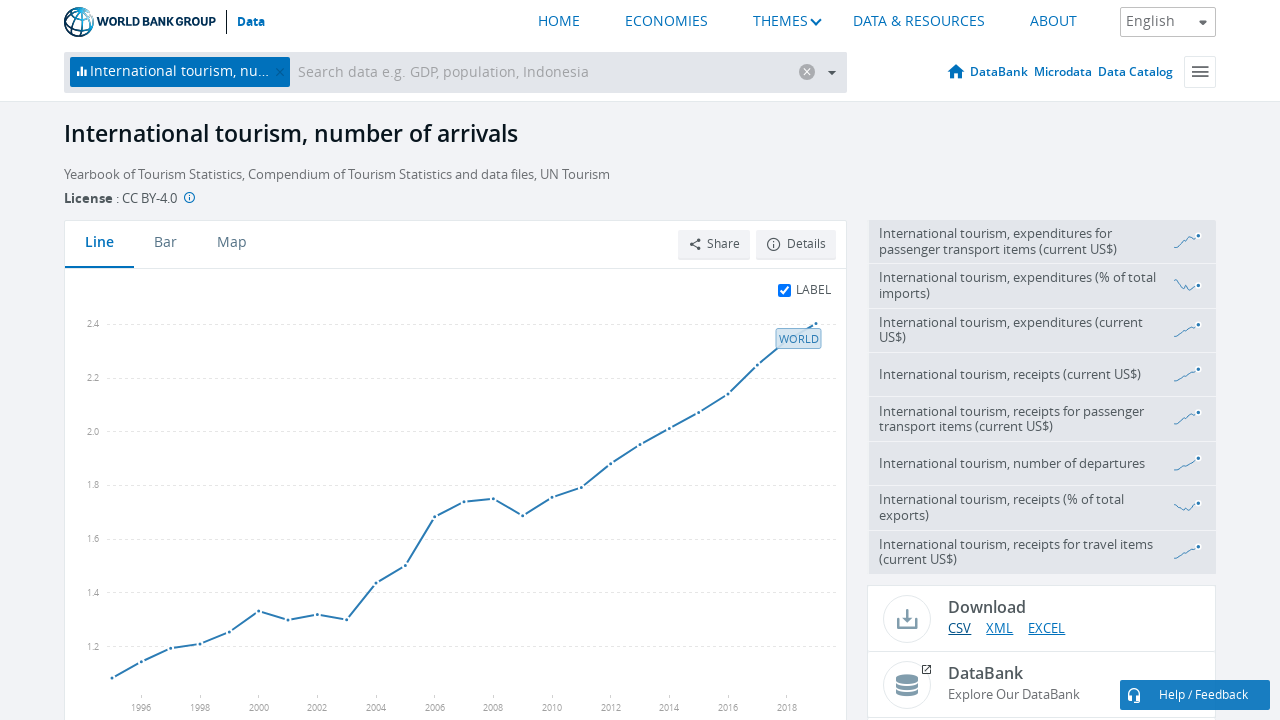

Waited 2 seconds for download to initiate
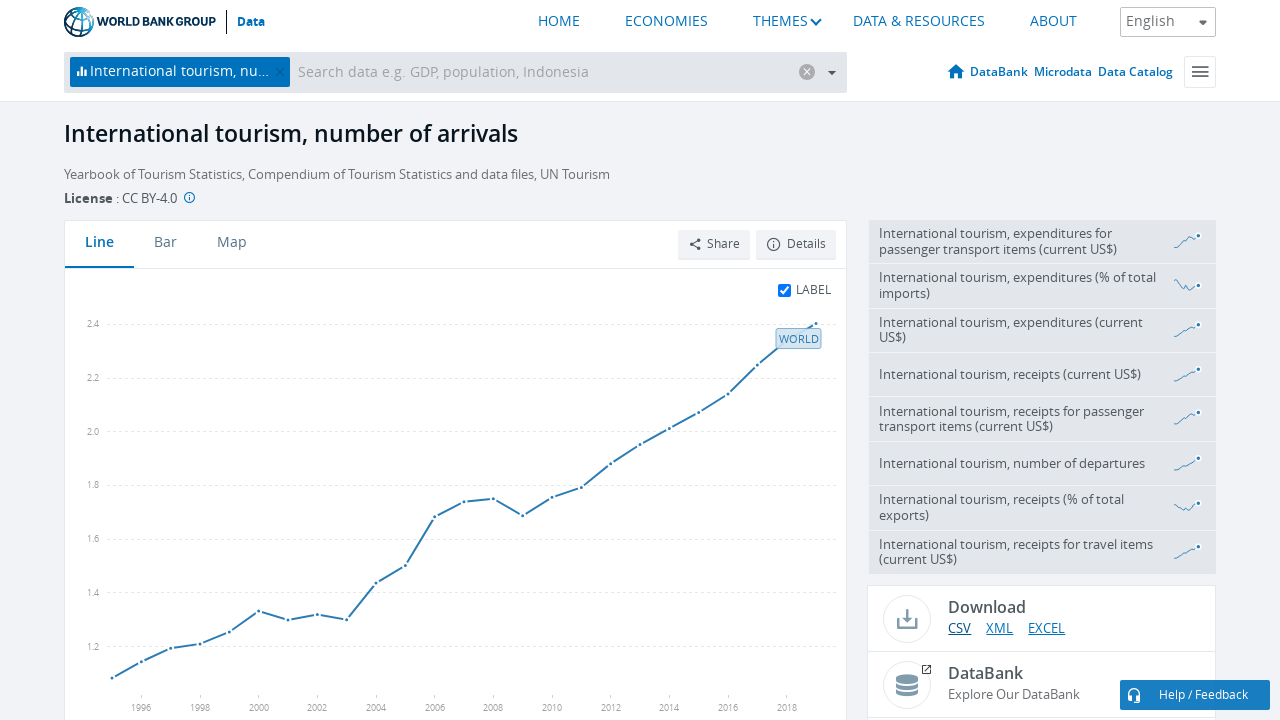

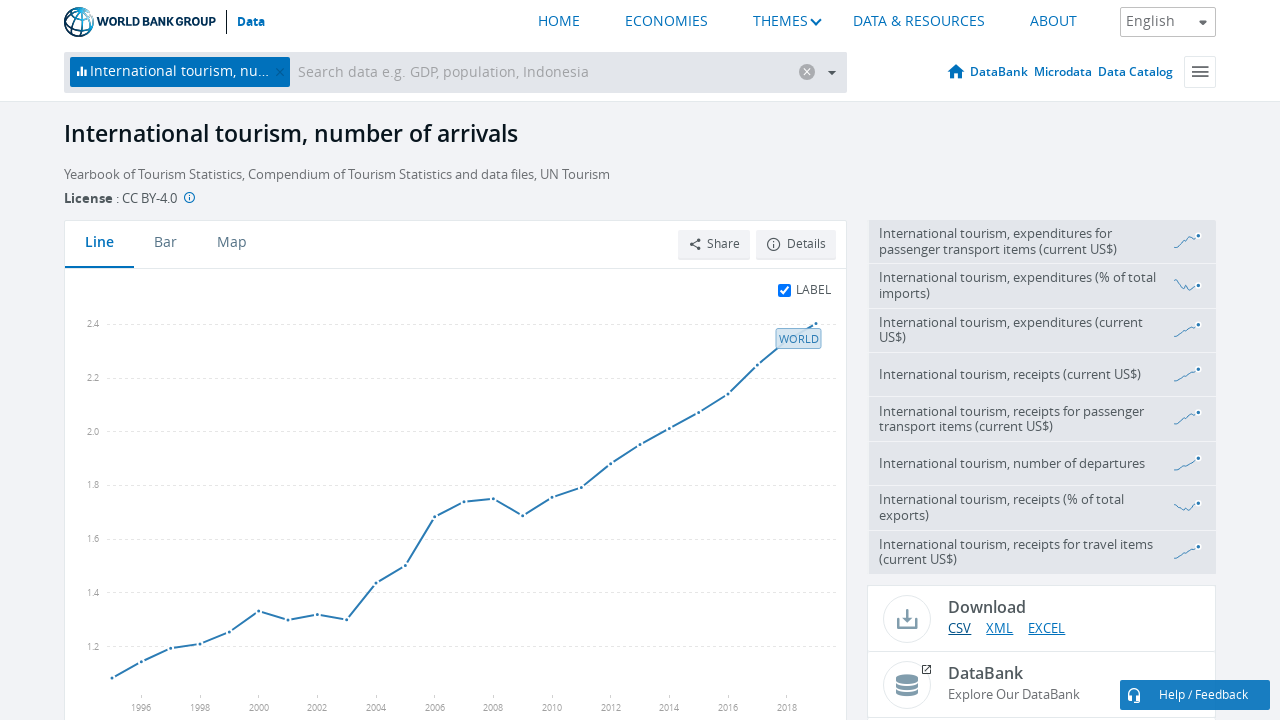